Tests selecting a value from dropdown using select element methods

Starting URL: https://gravitymvctestapplication.azurewebsites.net/Course/

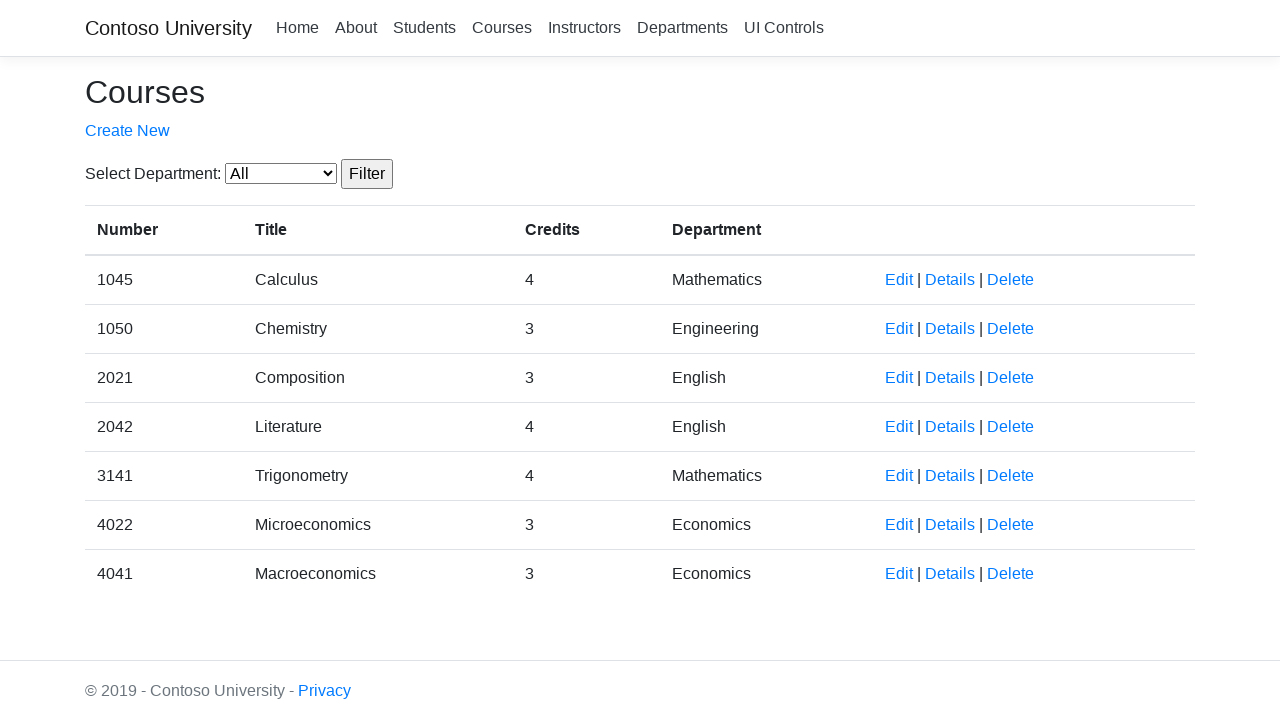

Selected department value '4' from dropdown on select#SelectedDepartment
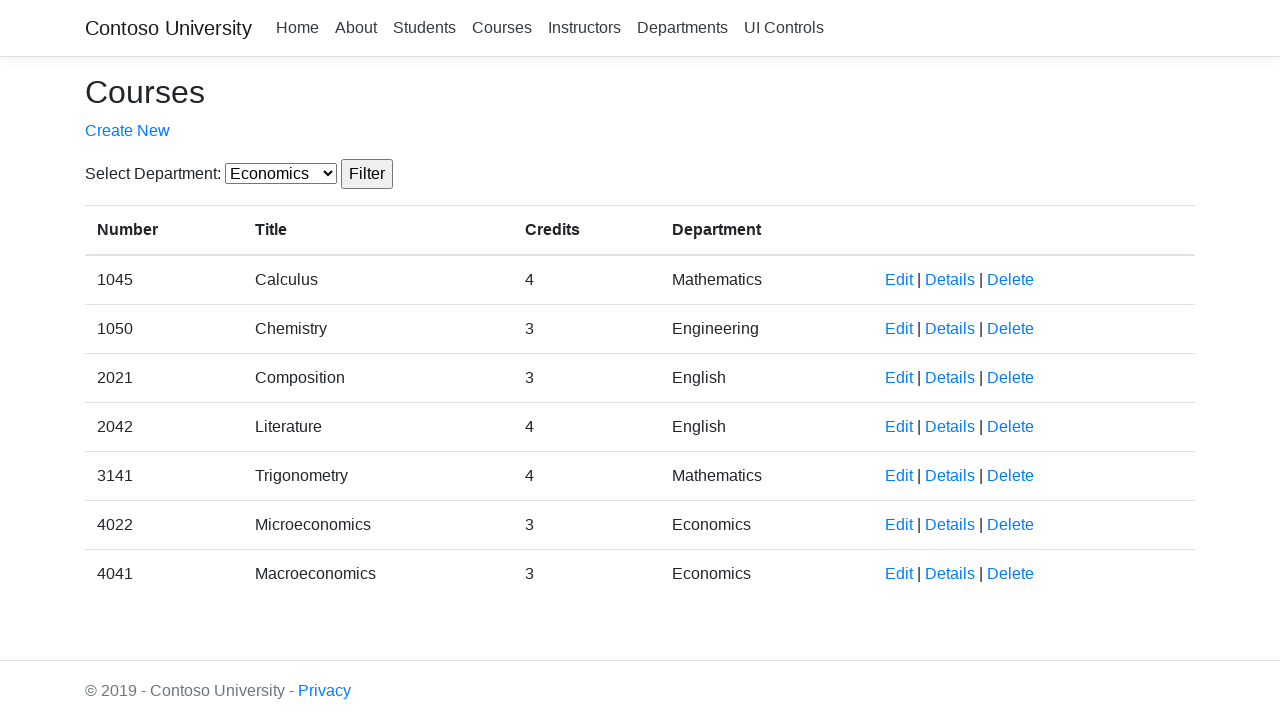

Page update completed after department selection
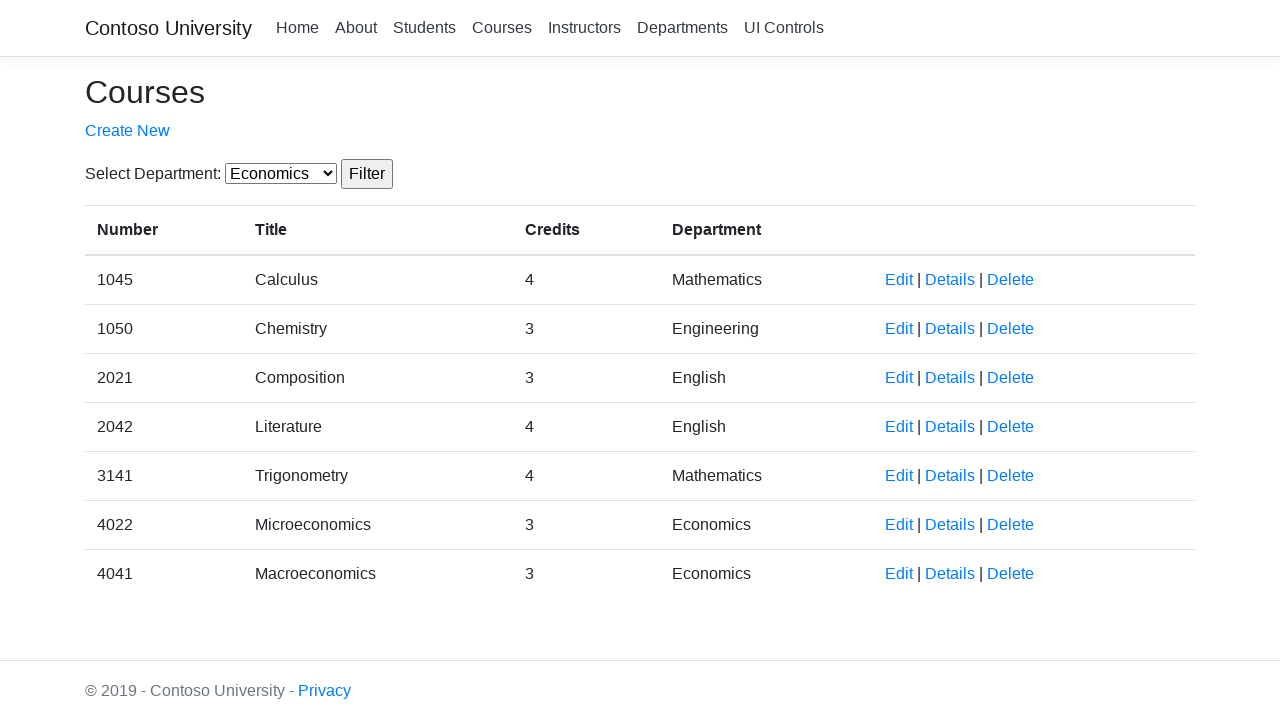

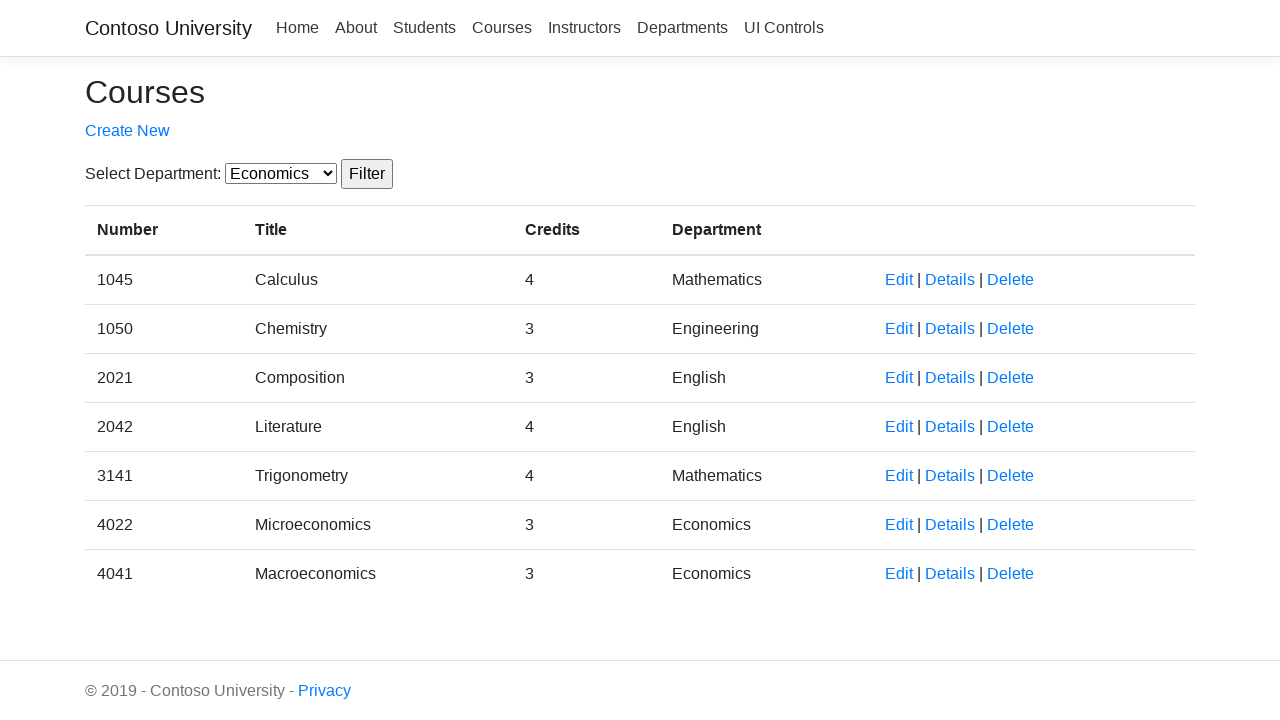